Tests email validation by navigating to doctors section, filling only the name field, clicking Save, and verifying email validation error appears

Starting URL: https://ej2.syncfusion.com/showcase/angular/appointmentplanner/#/dashboard

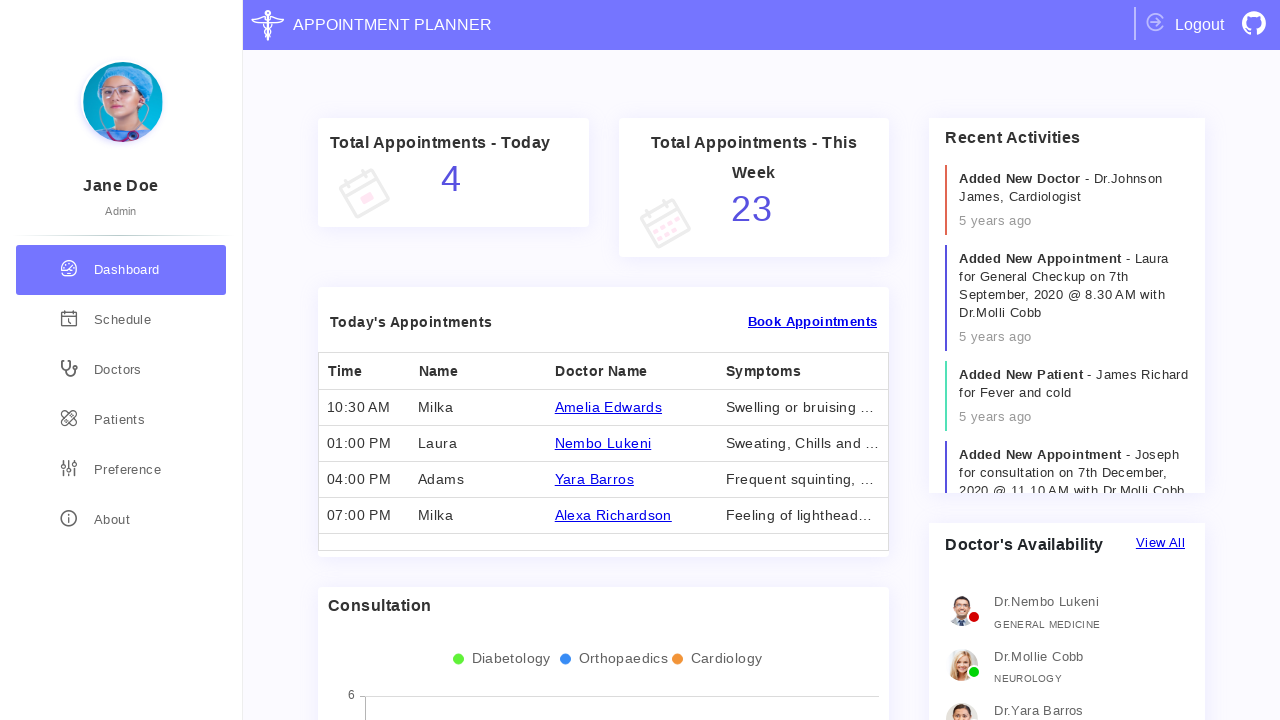

Clicked on doctors sidebar item at (121, 370) on xpath=//*[@class="sidebar-item doctors"]
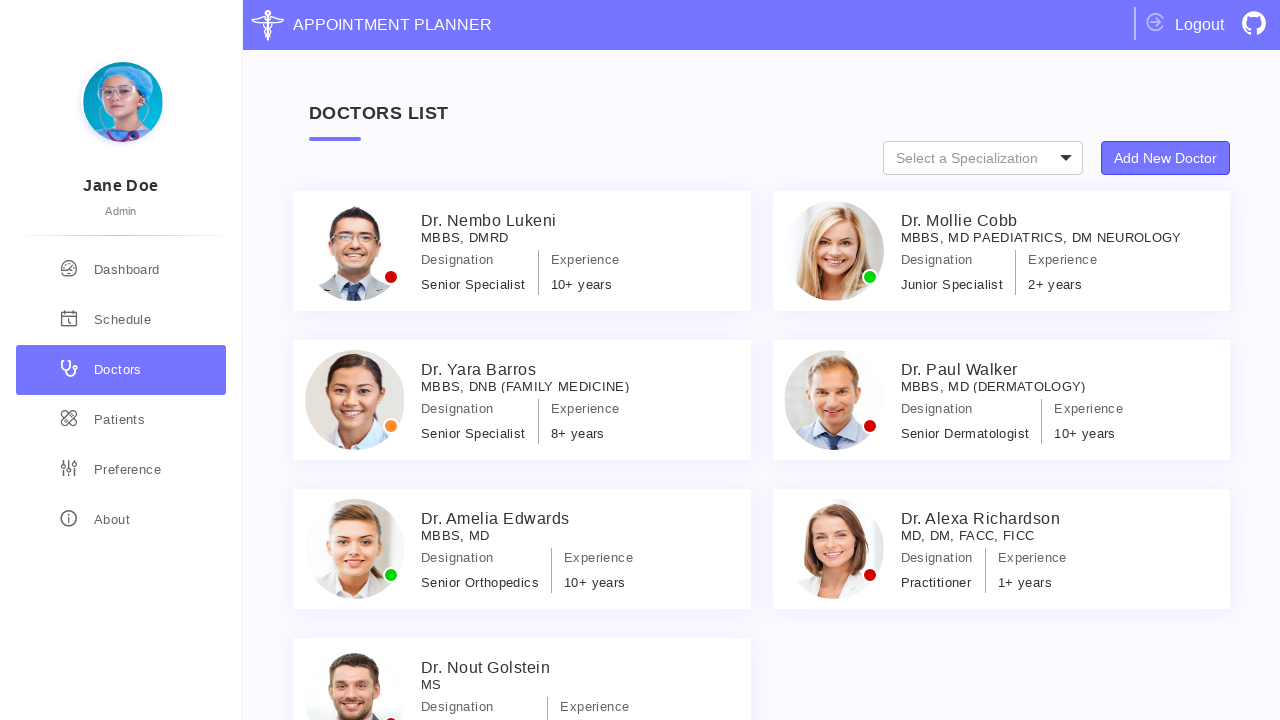

Clicked button in specialization types section at (1166, 158) on xpath=//*[@class='specialization-types']//button
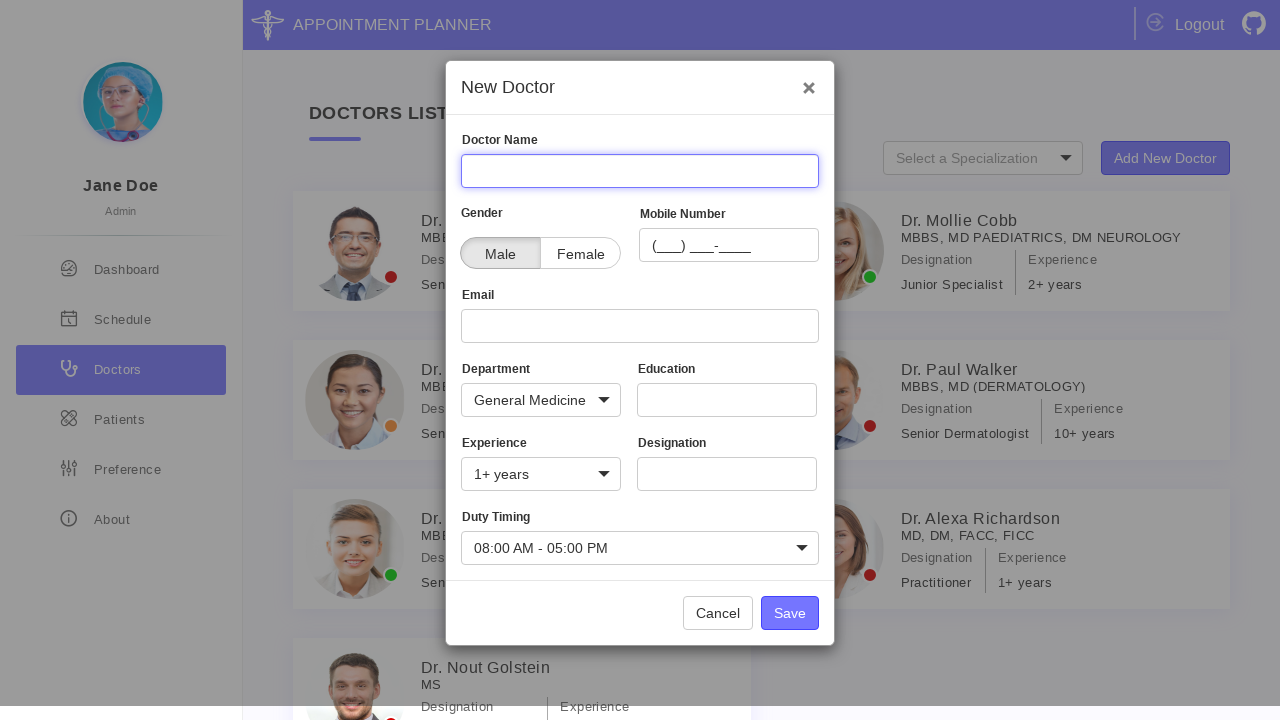

Filled name field with 'Lol Kek' on input[name='Name']
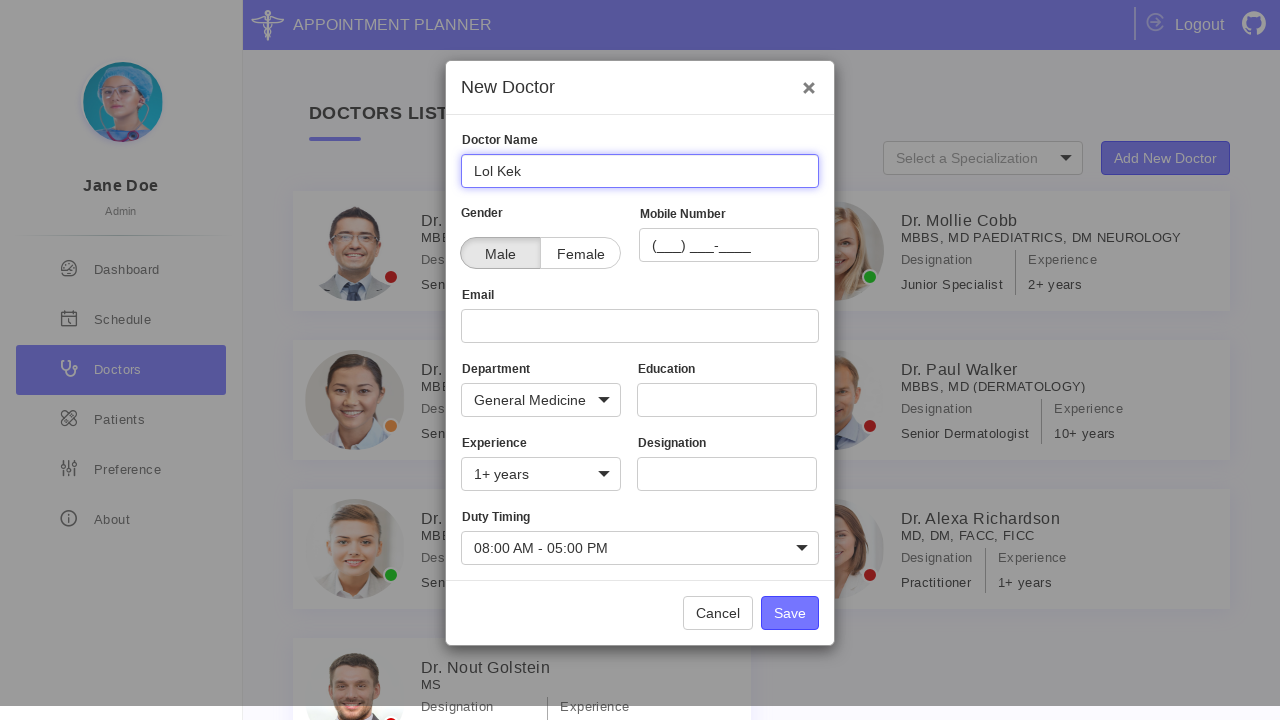

Clicked Save button at (790, 613) on xpath=//*[text()='Save']
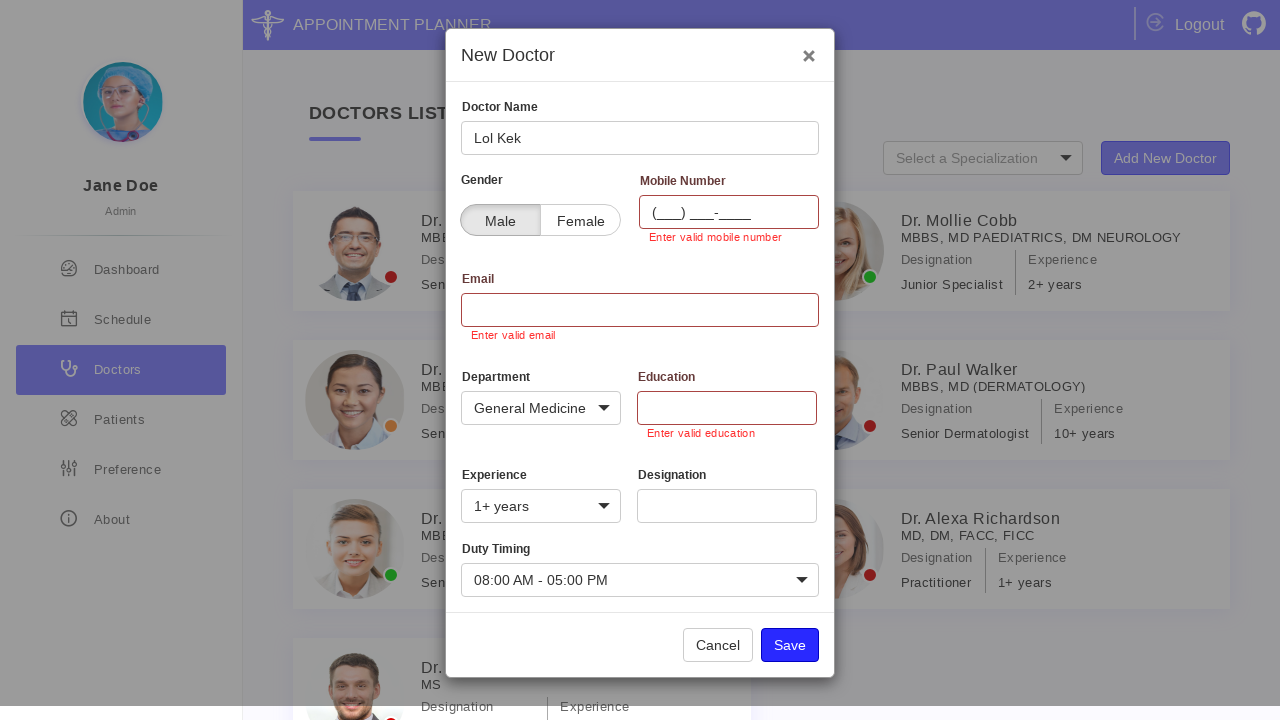

Located email validation error element
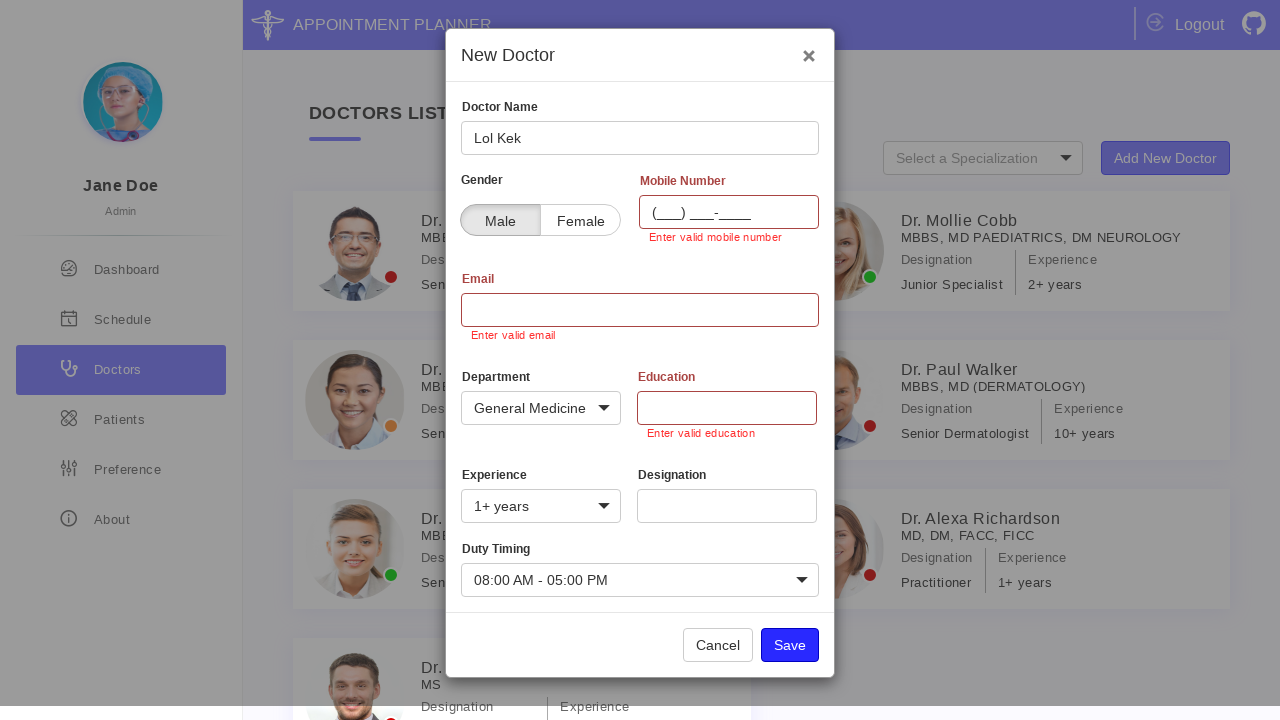

Verified email validation error message displays 'Enter valid email'
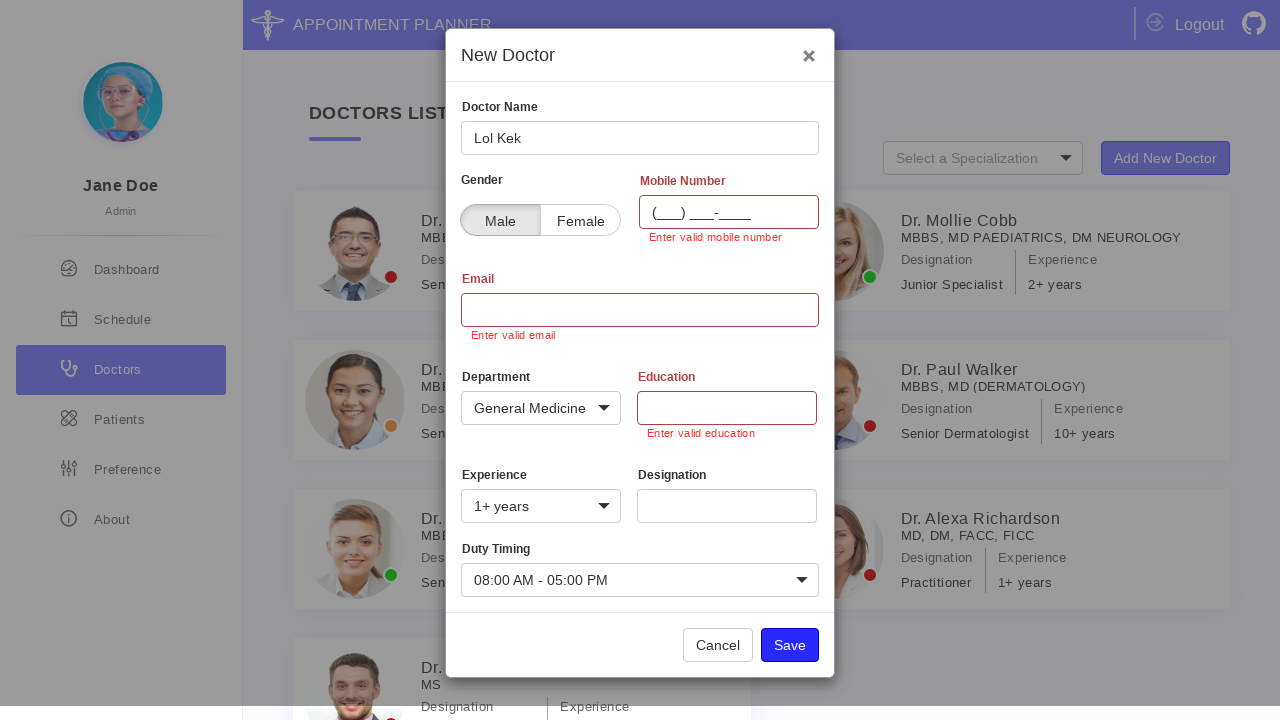

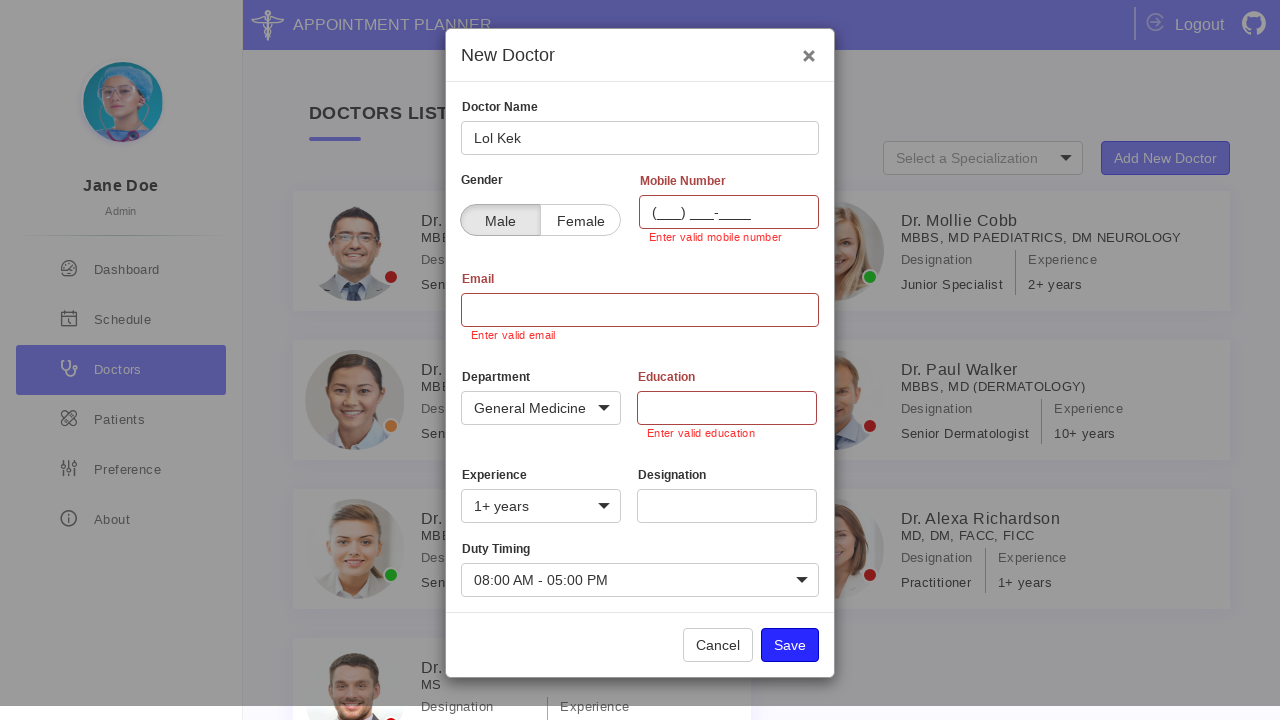